Tests text input functionality by entering text into an input field and clicking a button that updates its text based on the input value

Starting URL: http://uitestingplayground.com/textinput

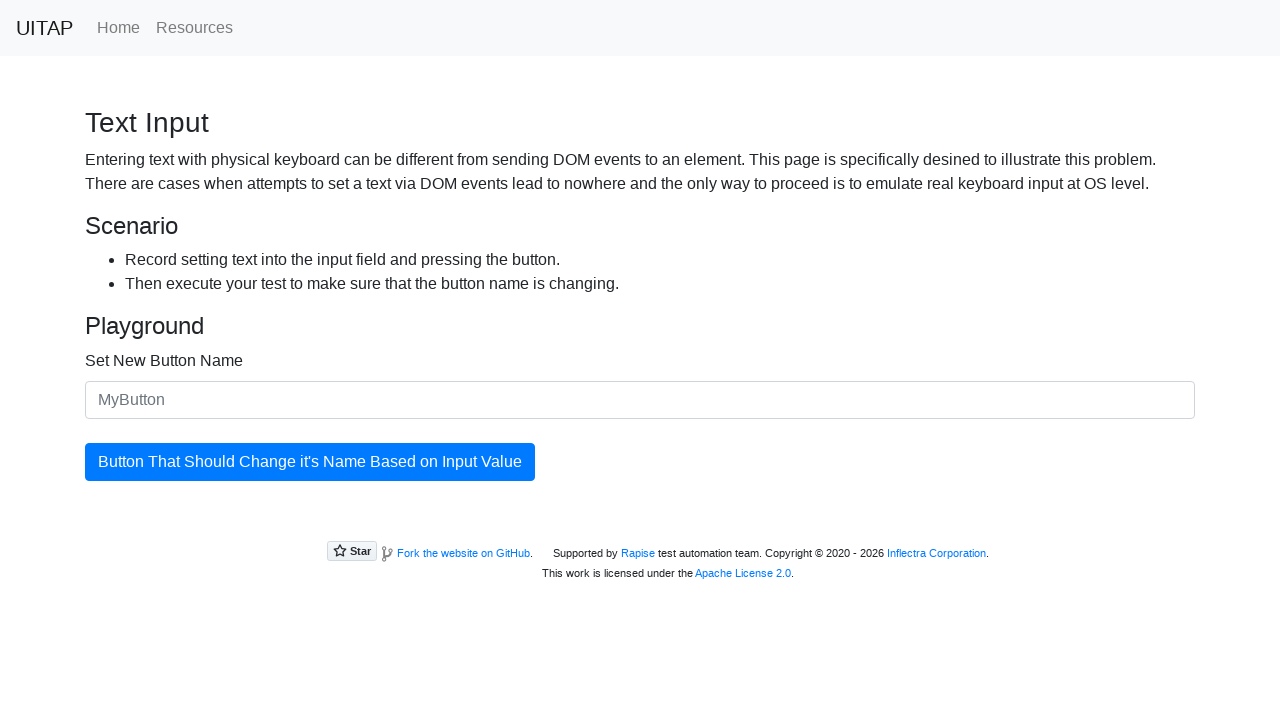

Entered 'SkyPro' into the text input field on #newButtonName
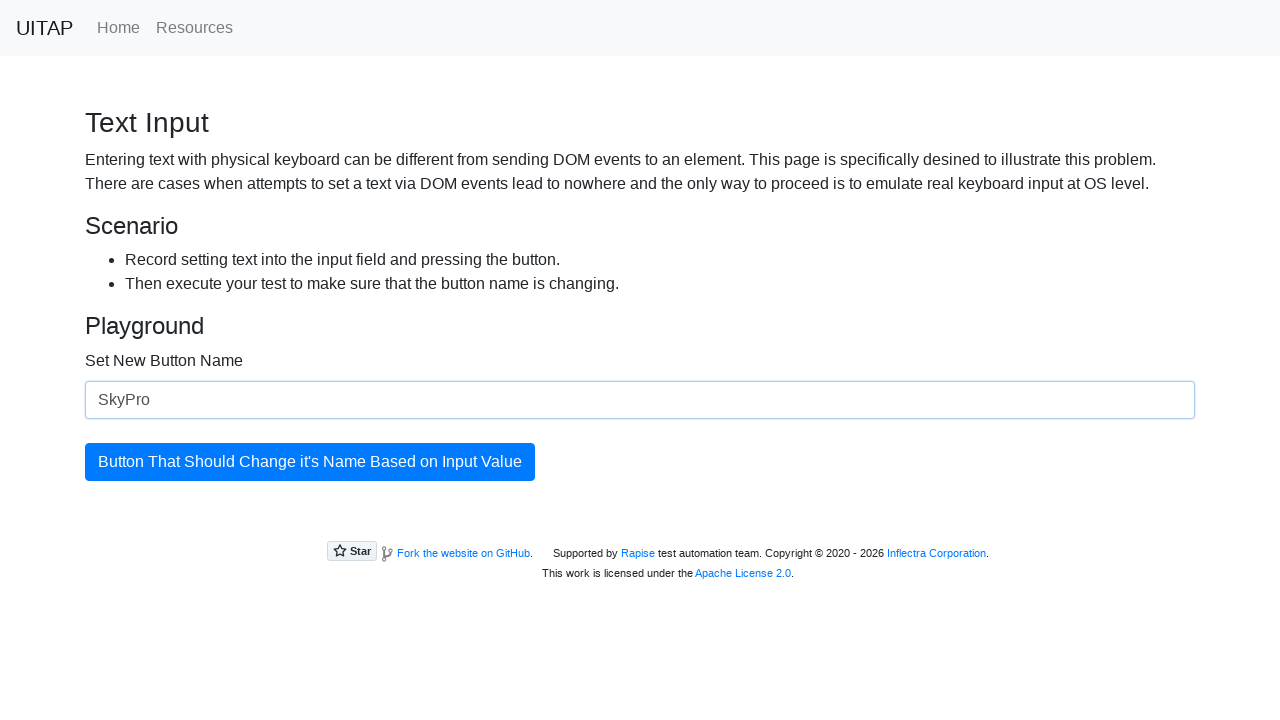

Clicked the button to update its text at (310, 462) on #updatingButton
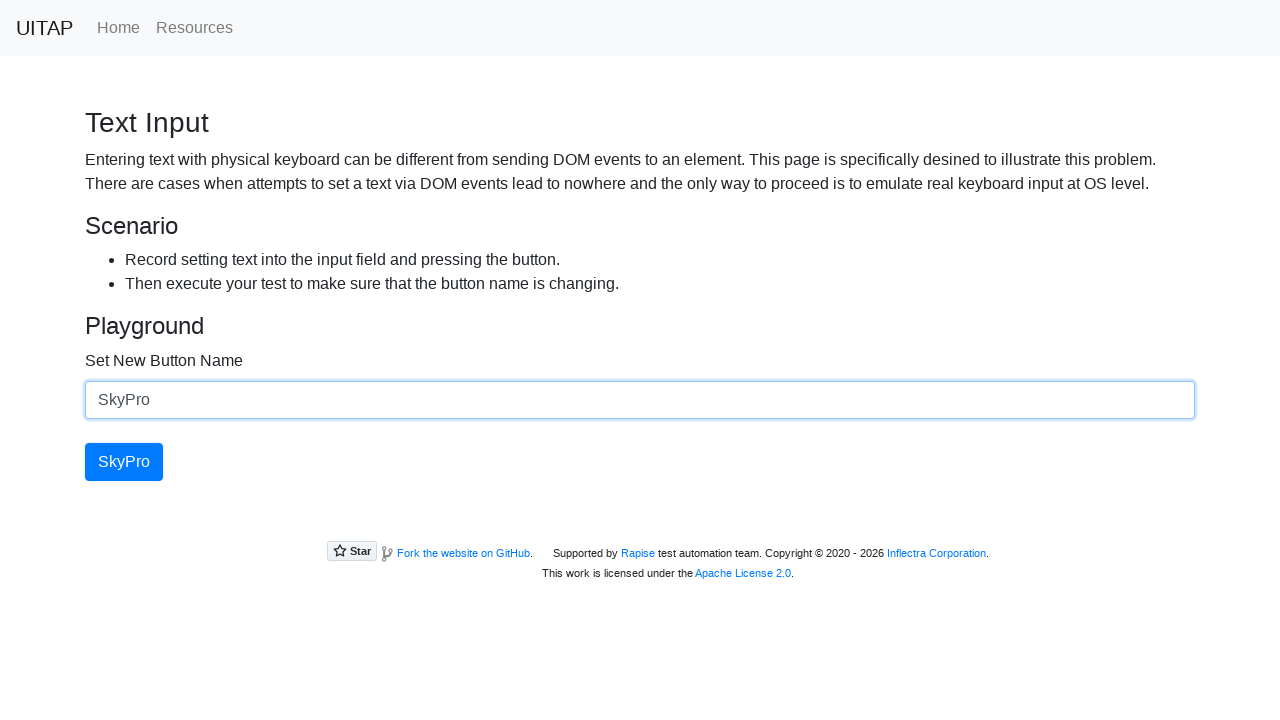

Button text updated to 'SkyPro' as expected
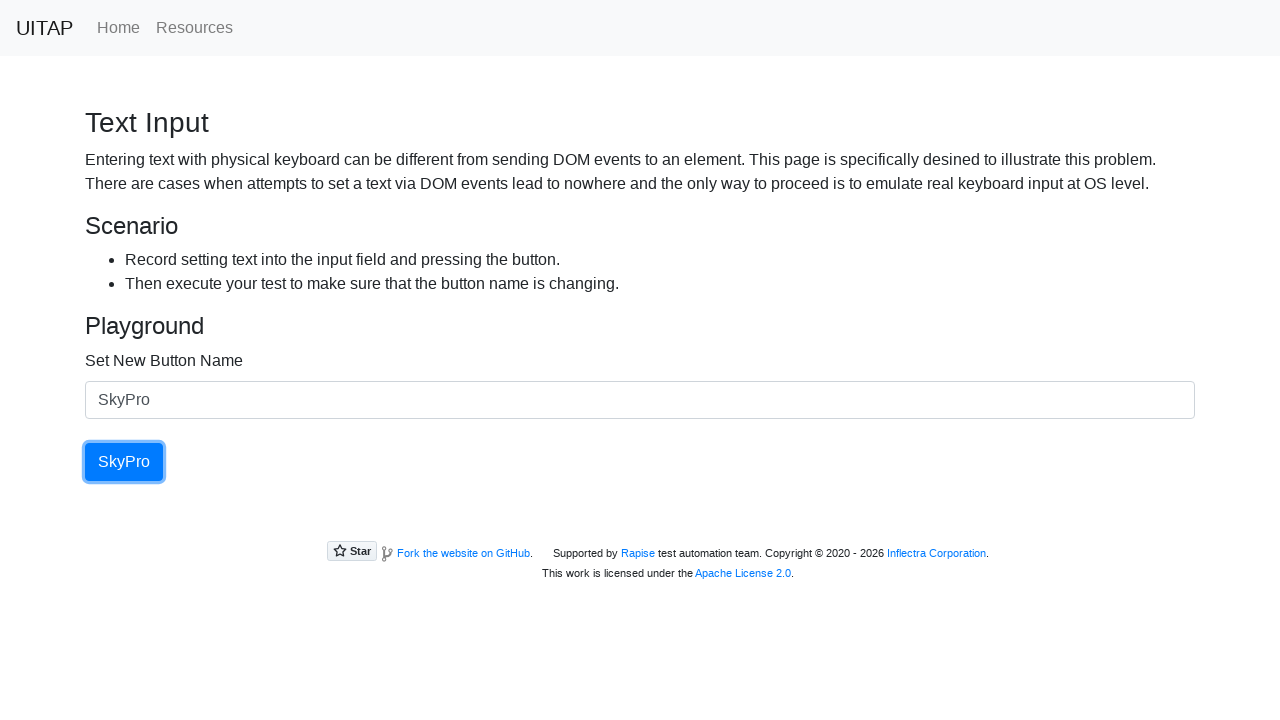

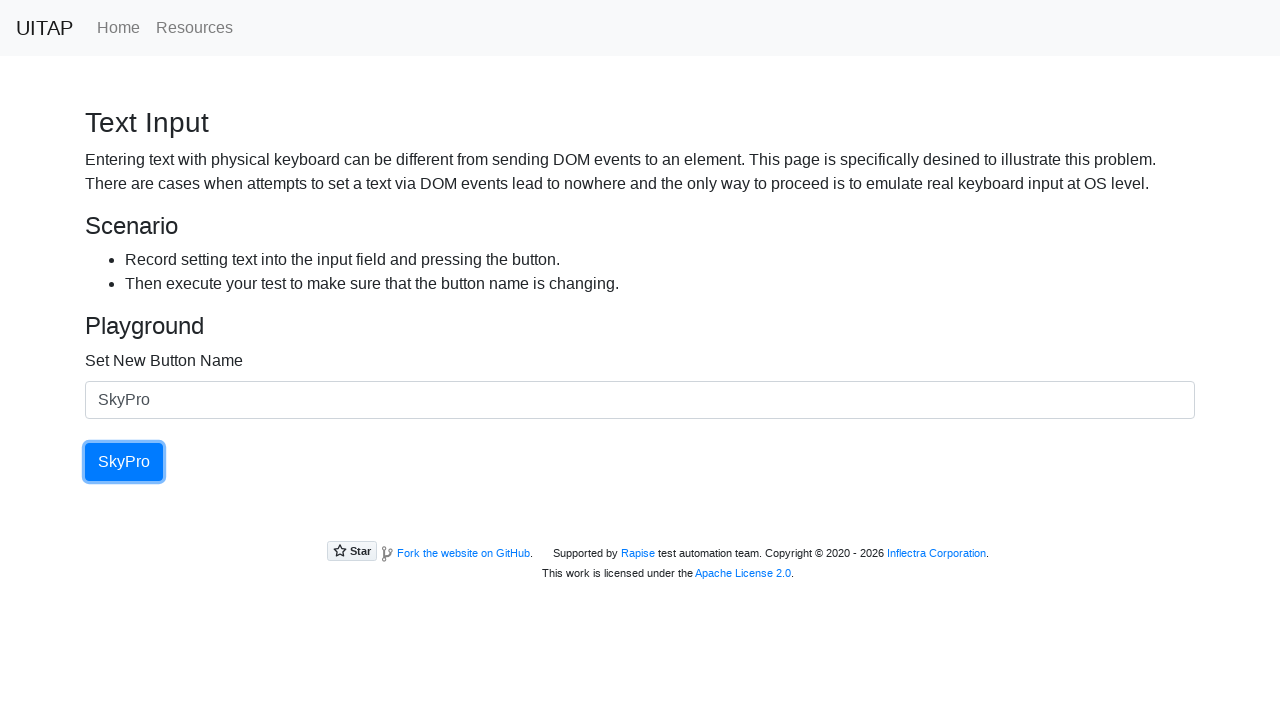